Waits for a button to become enabled after 5 seconds and clicks it

Starting URL: https://demoqa.com/dynamic-properties

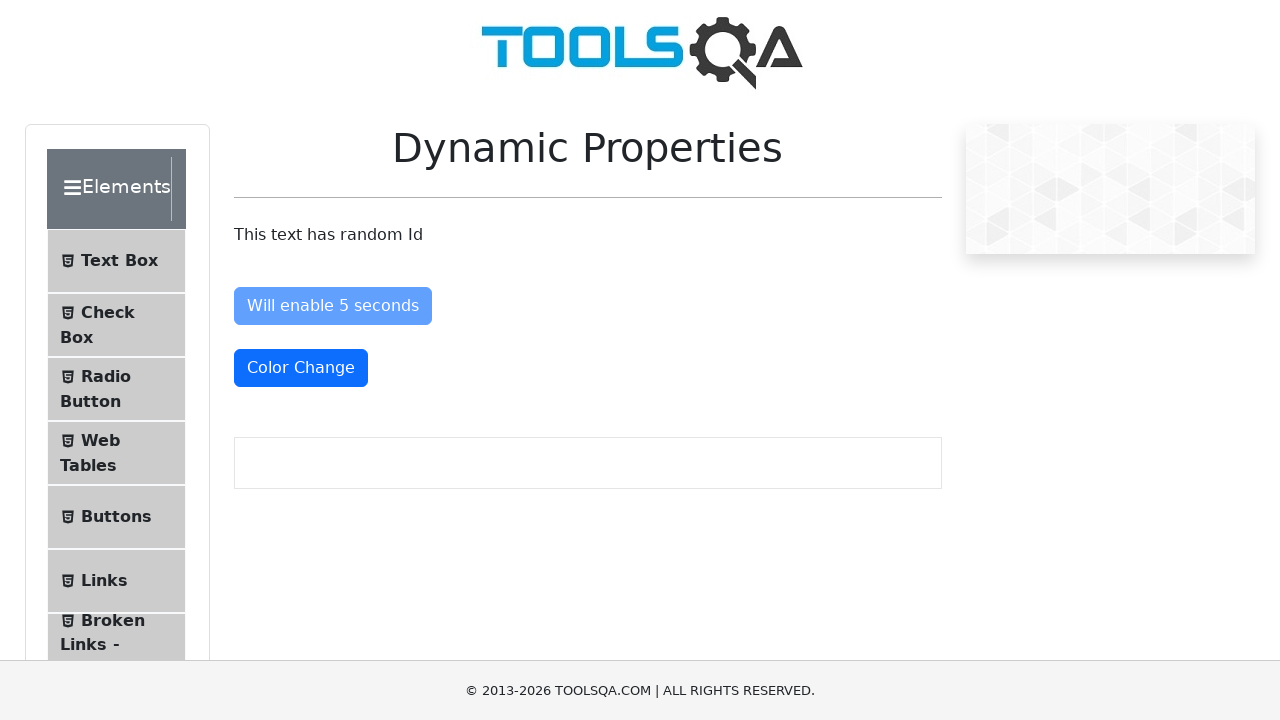

Navigated to DemoQA dynamic properties page
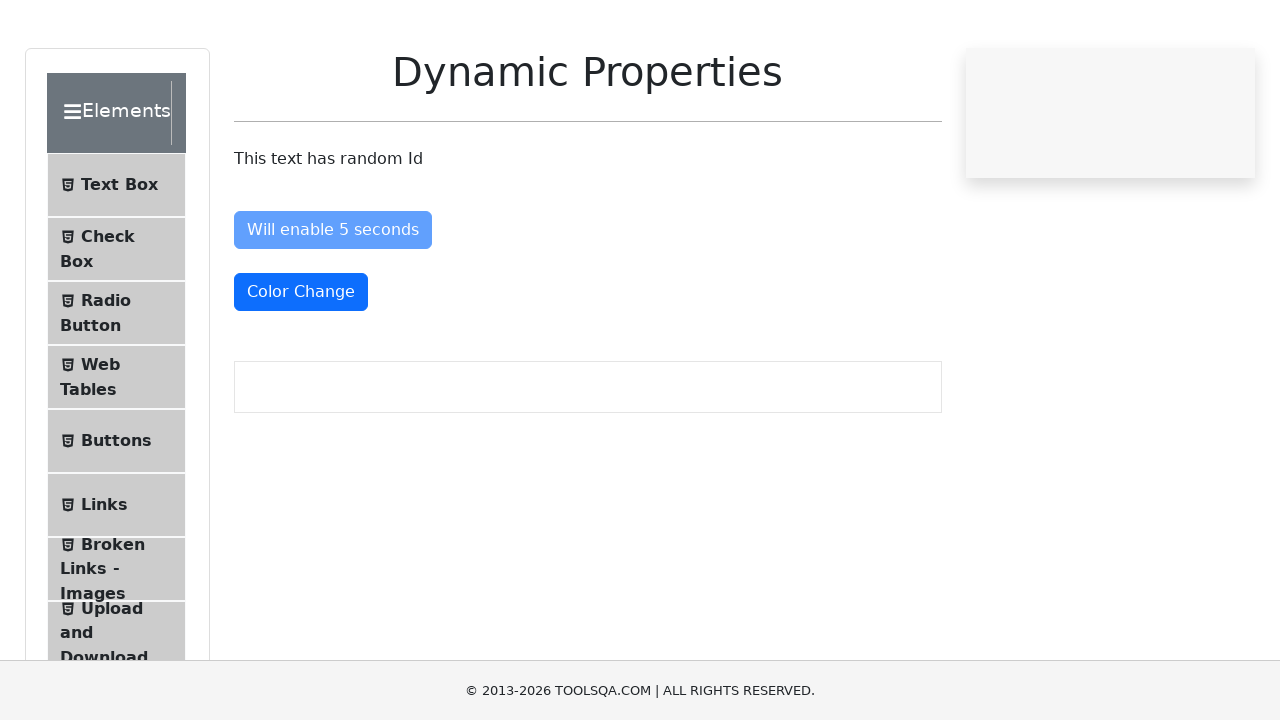

Clicked button that became enabled after 5 seconds at (333, 306) on #enableAfter
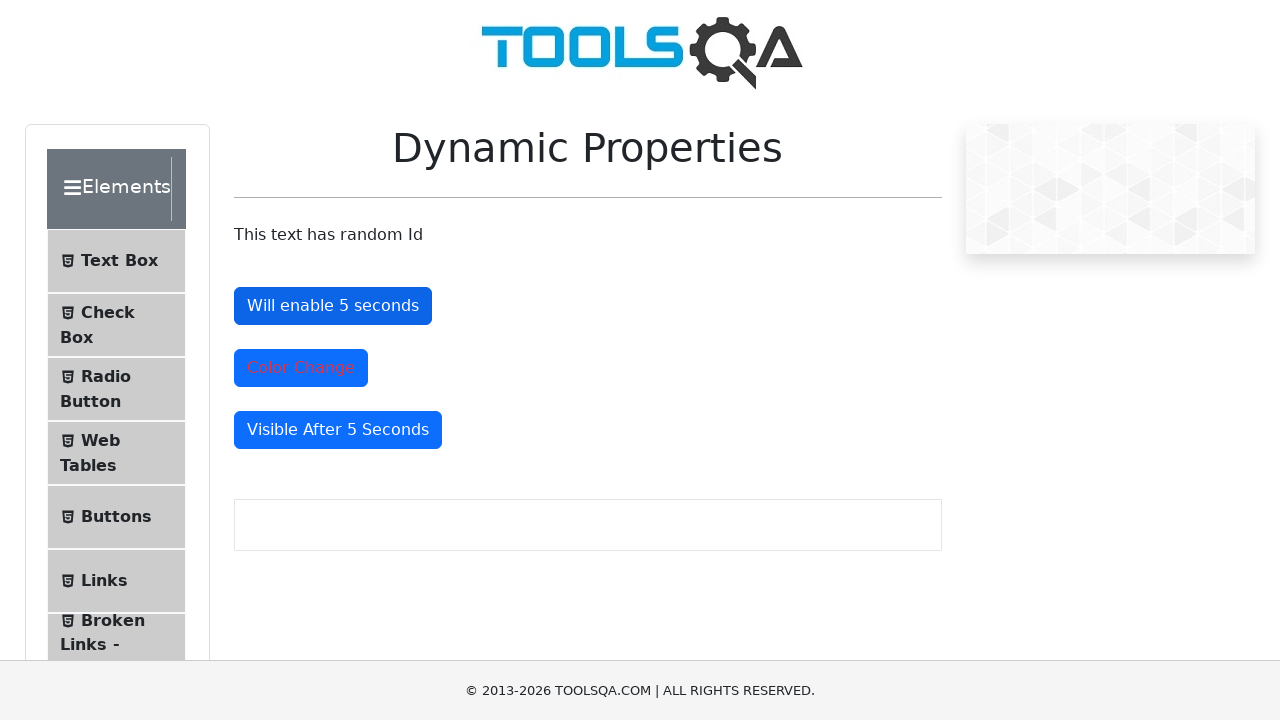

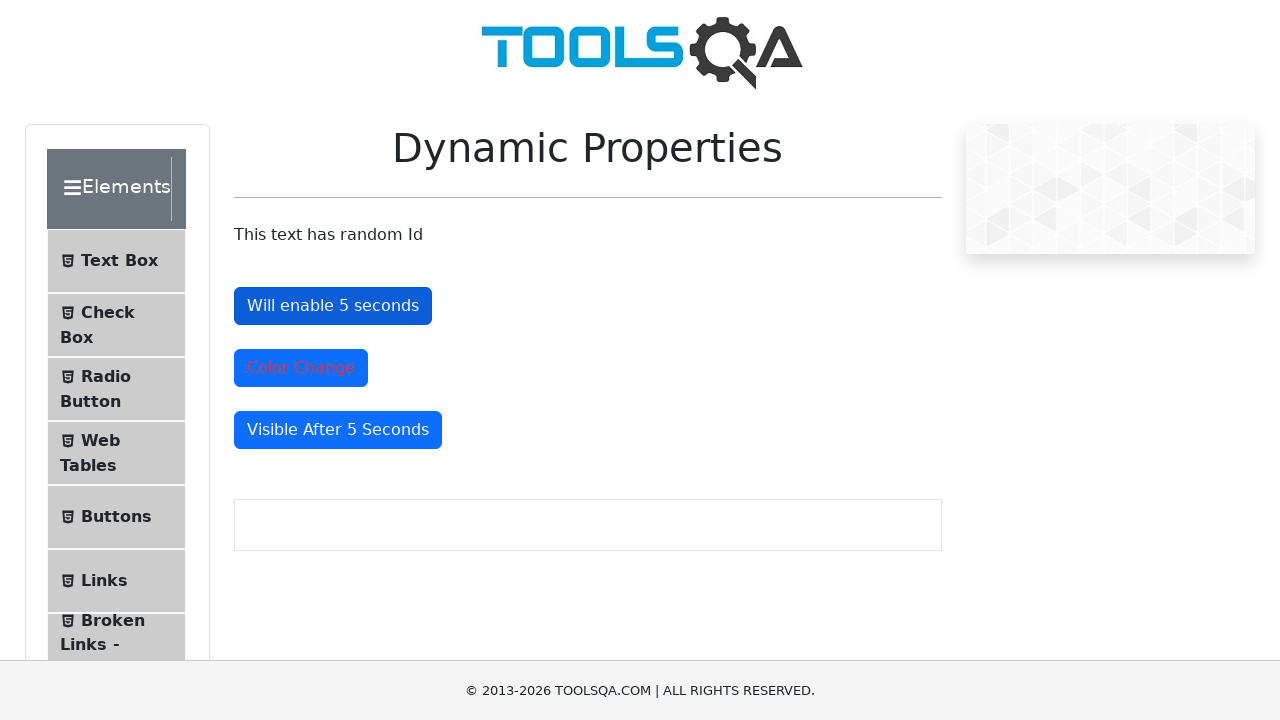